Opens the-internet.herokuapp.com homepage and maximizes the browser window

Starting URL: https://the-internet.herokuapp.com/

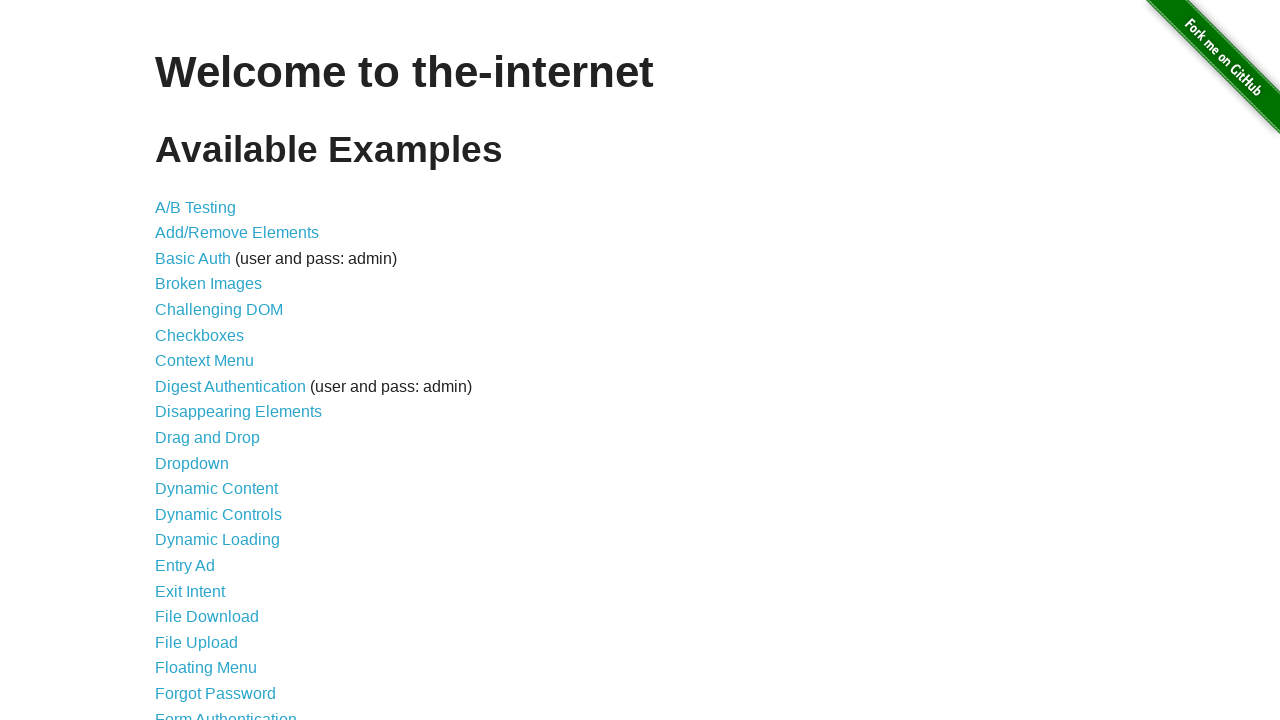

Set browser window to maximized size (1920x1080)
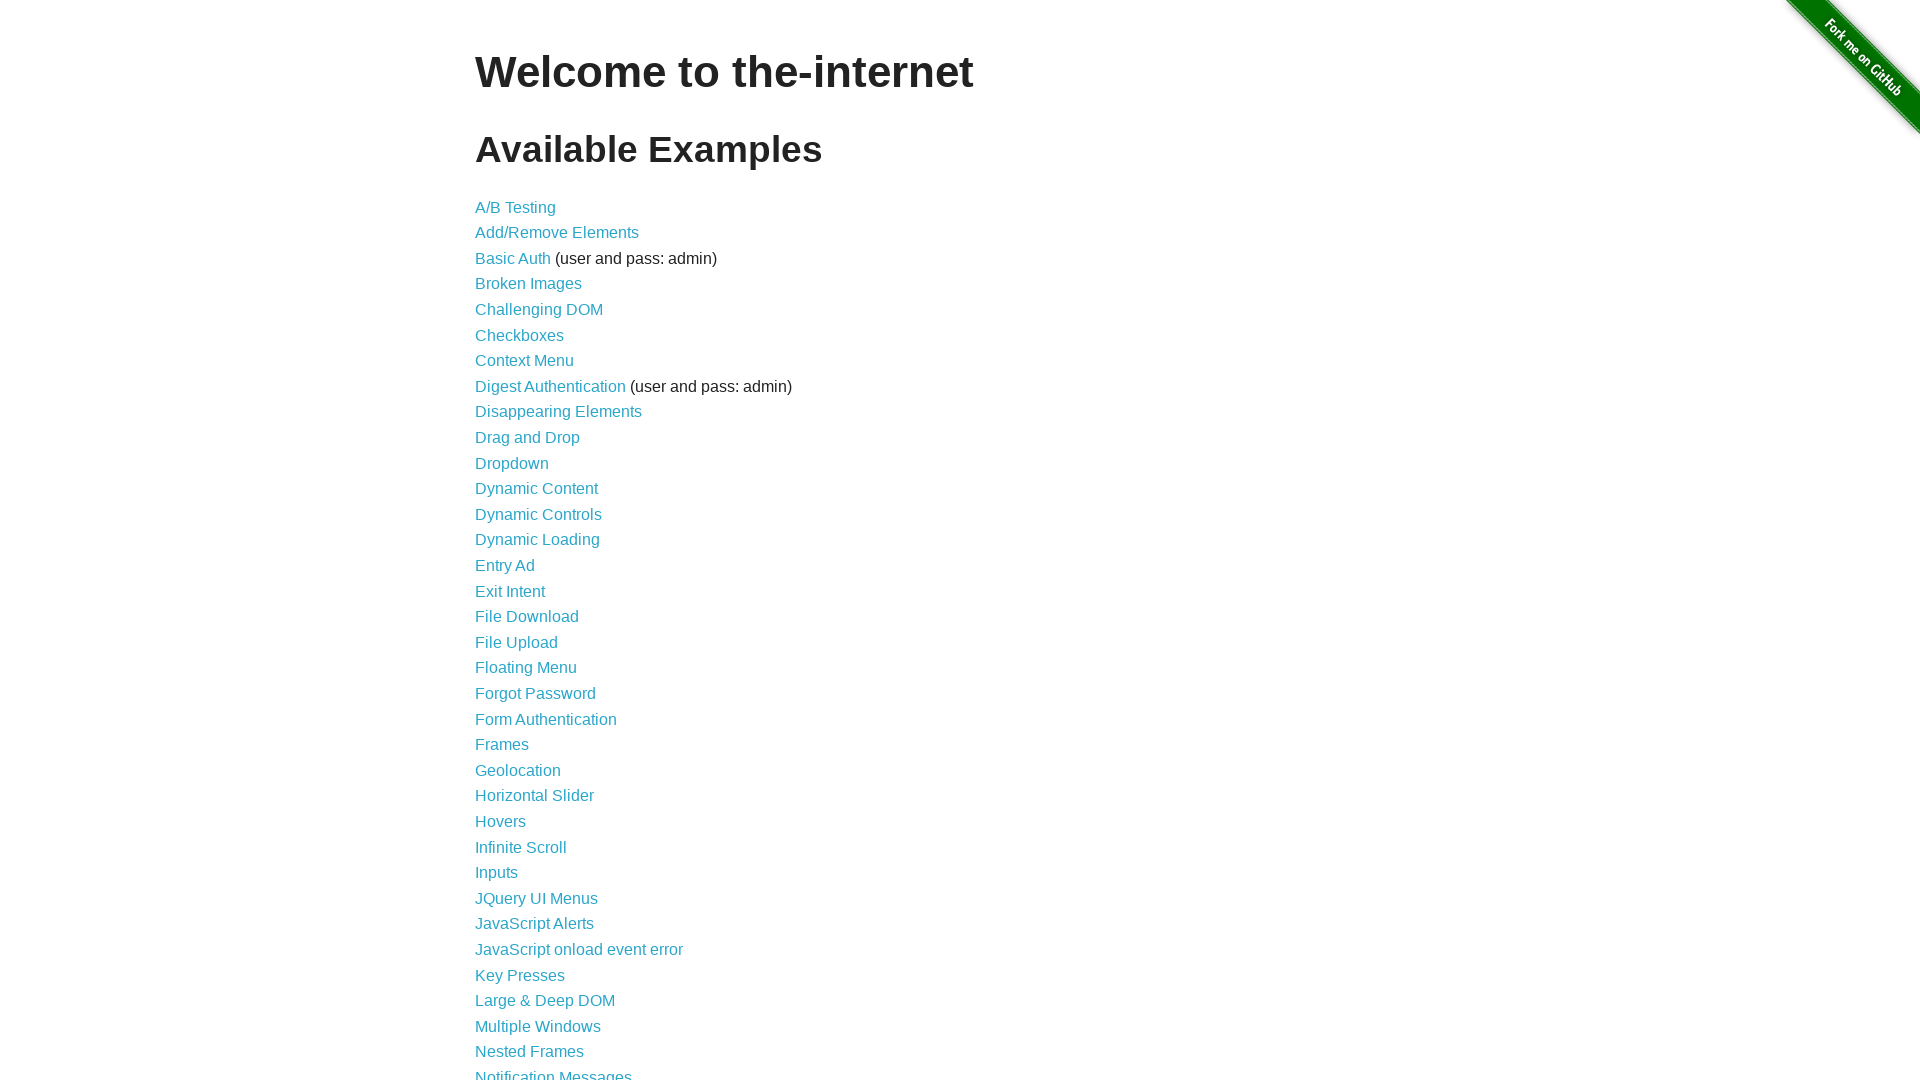

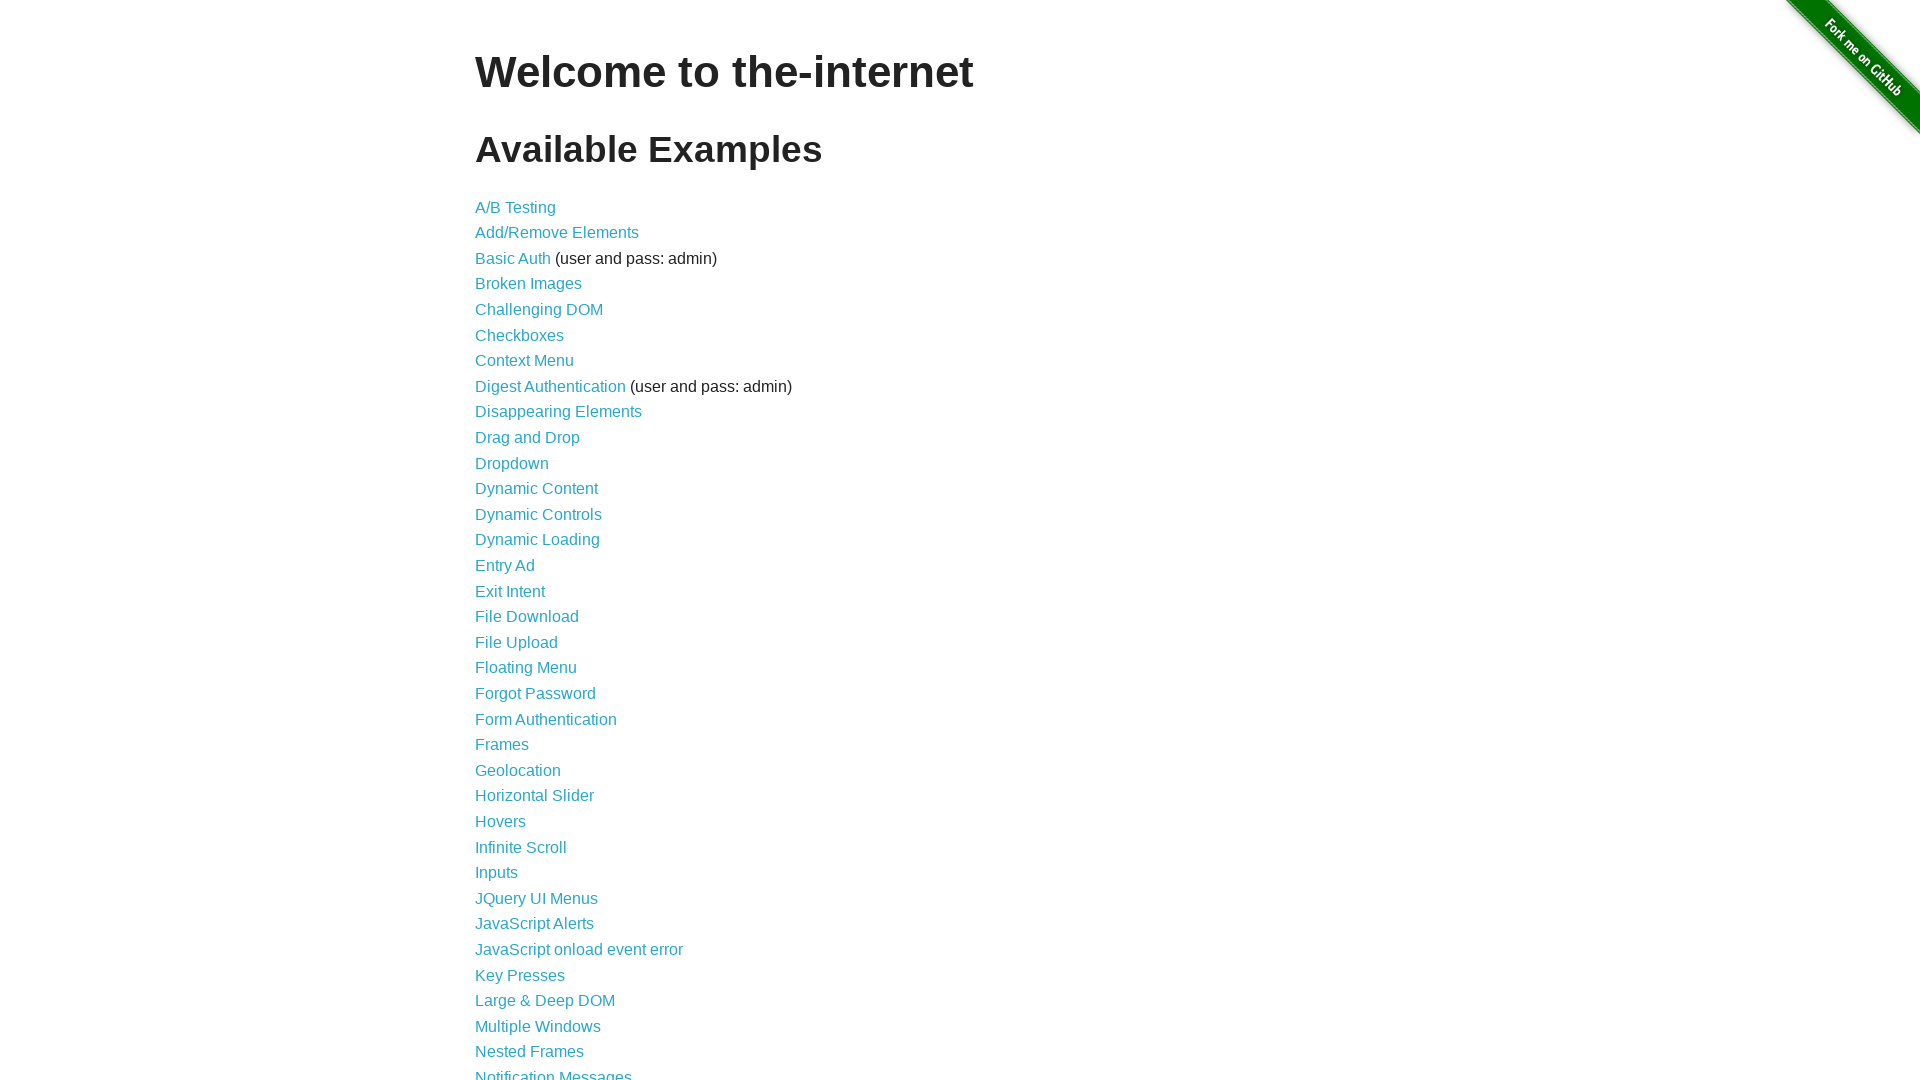